Tests JavaScript alert handling by clicking an alert button and accepting the browser alert dialog that appears

Starting URL: https://demoqa.com/alerts

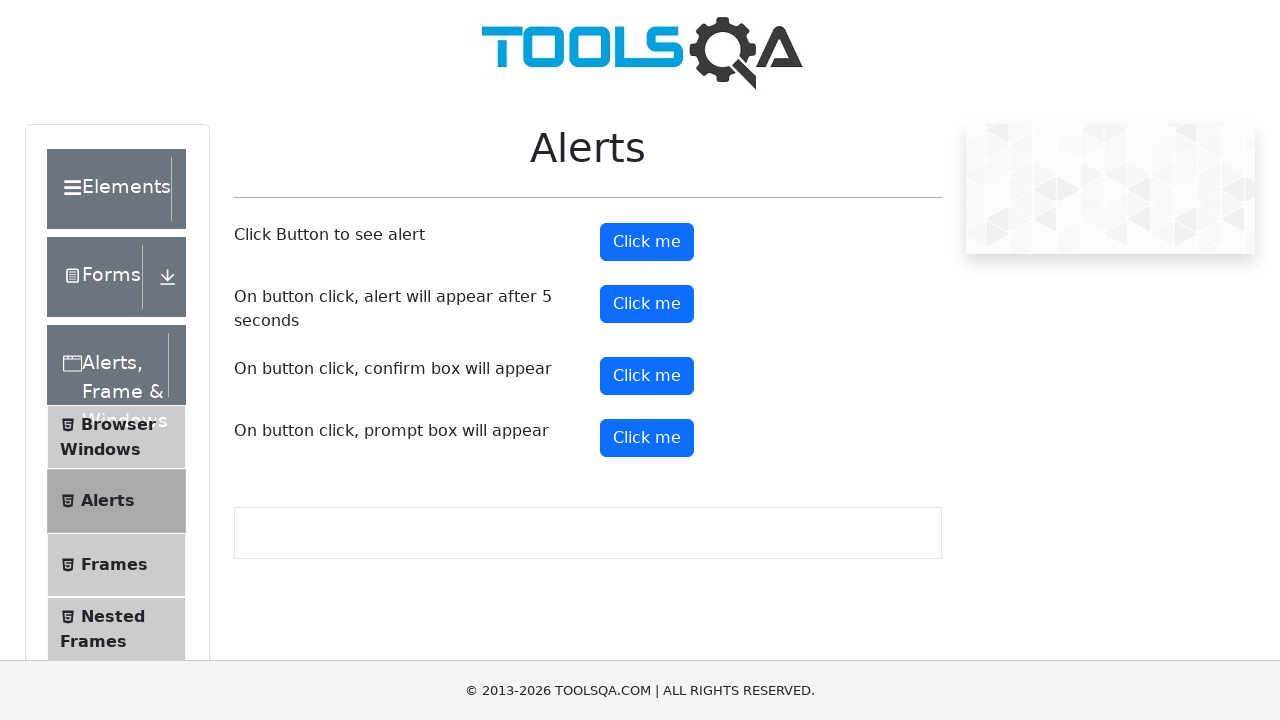

Clicked alert button to trigger JavaScript alert at (647, 242) on button#alertButton
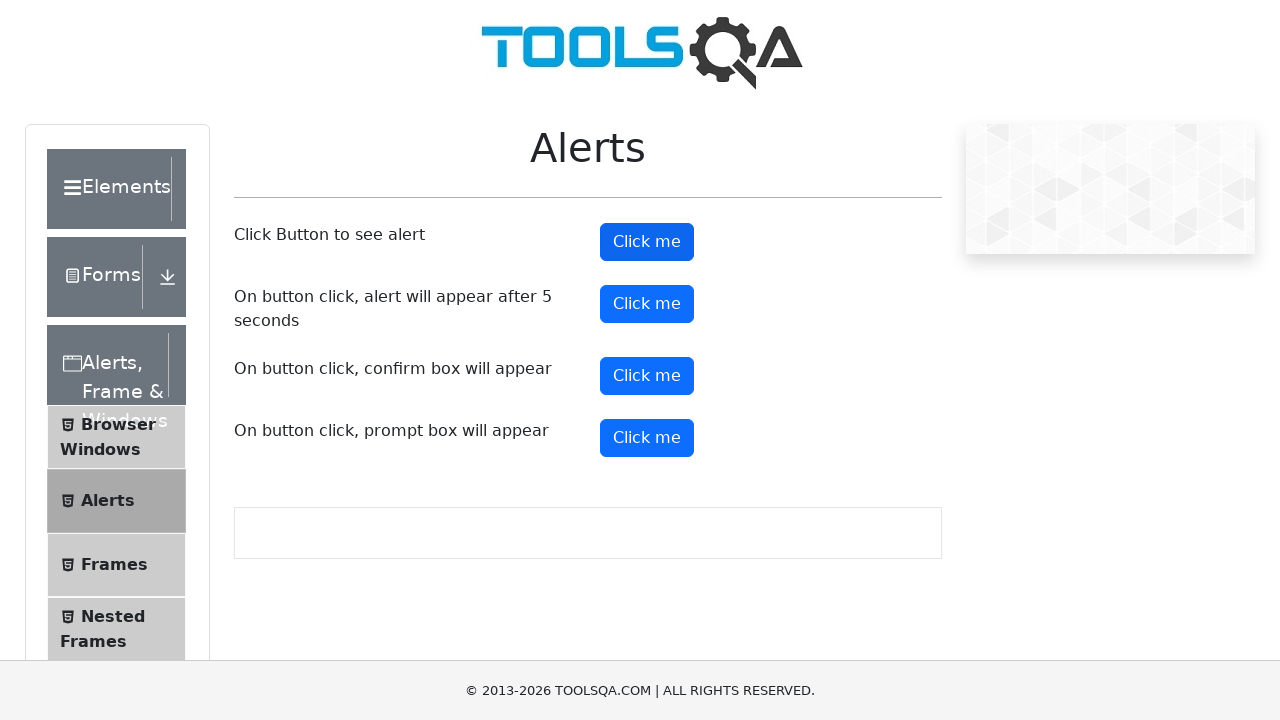

Set up dialog handler to accept alerts
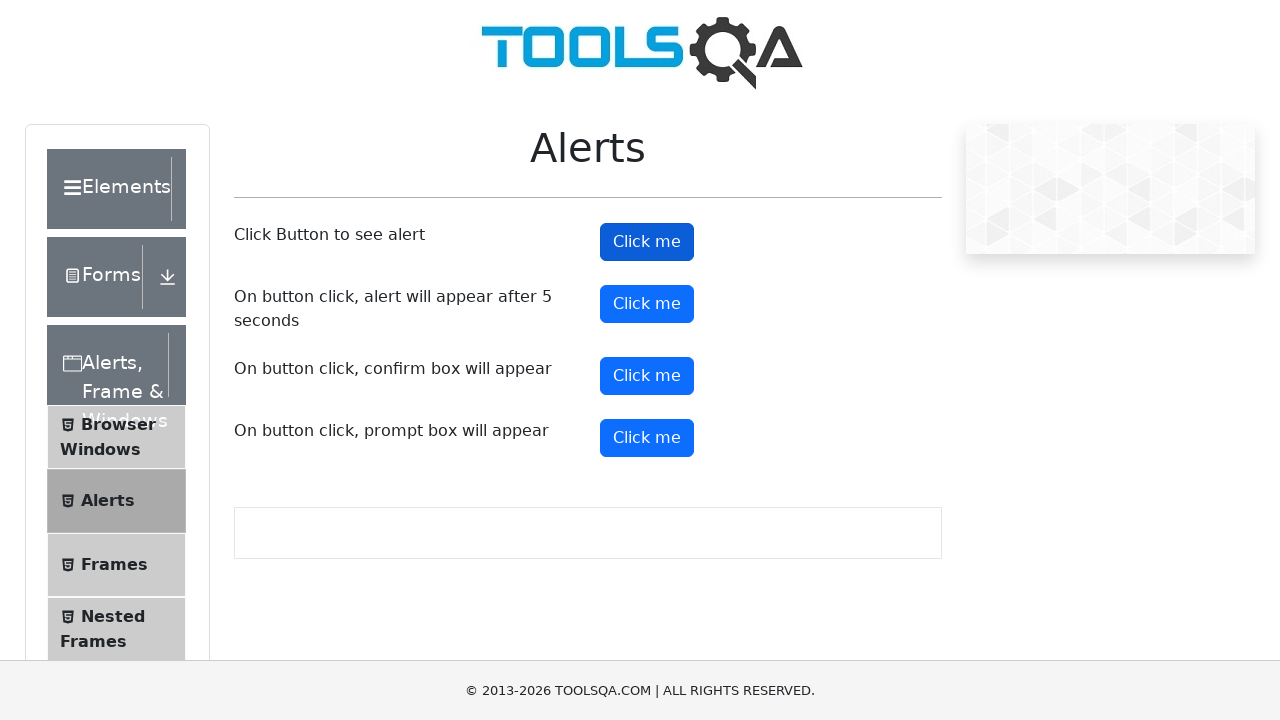

Registered custom dialog handler function
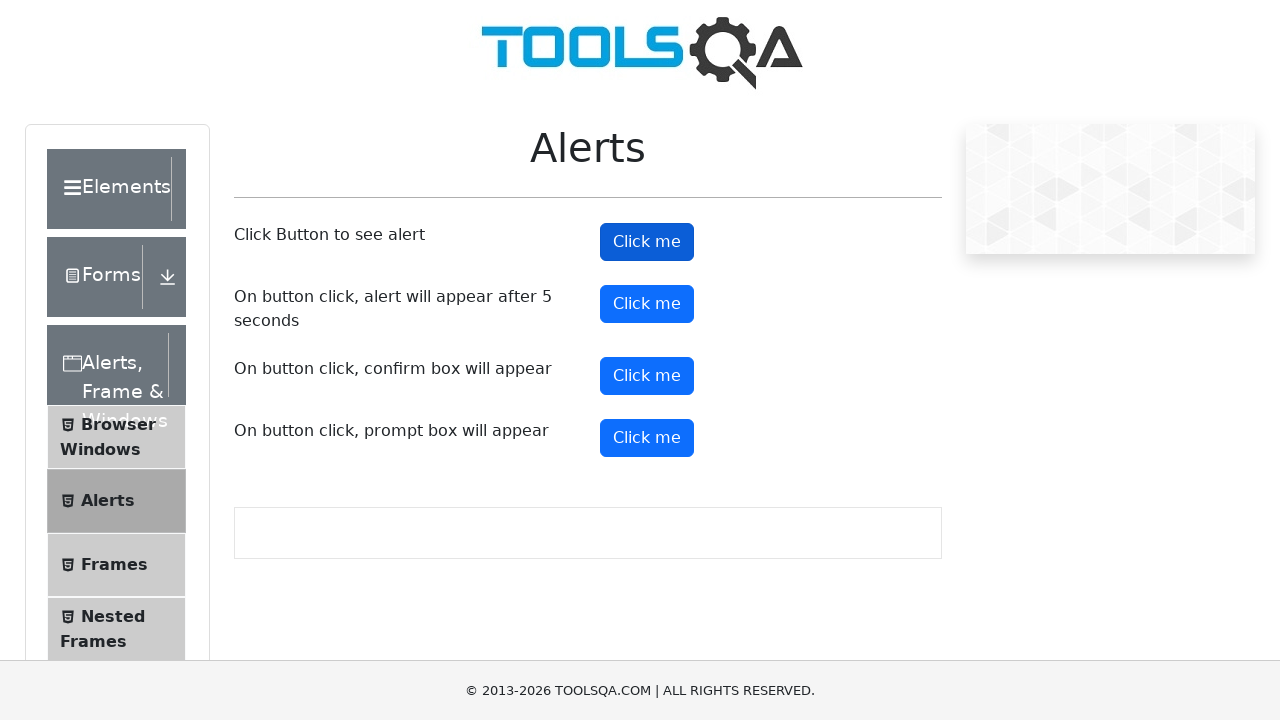

Clicked alert button again with custom dialog handler at (647, 242) on button#alertButton
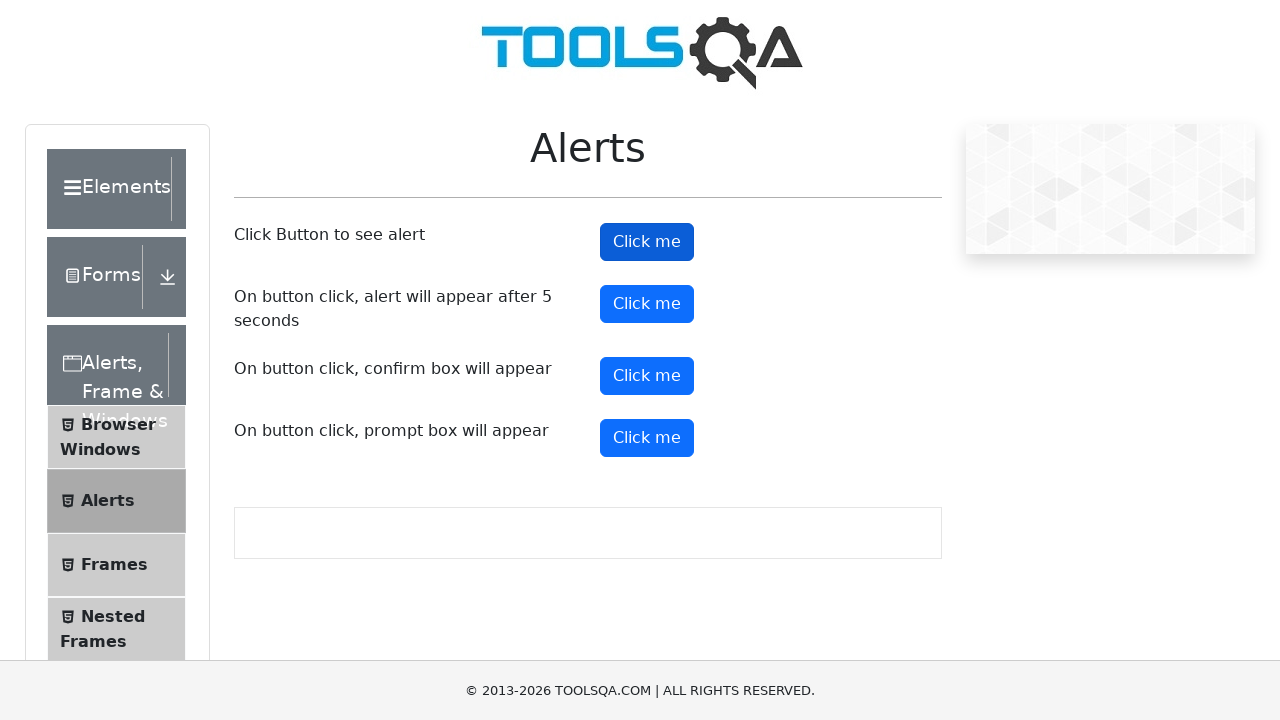

Waited 1000ms for alert processing to complete
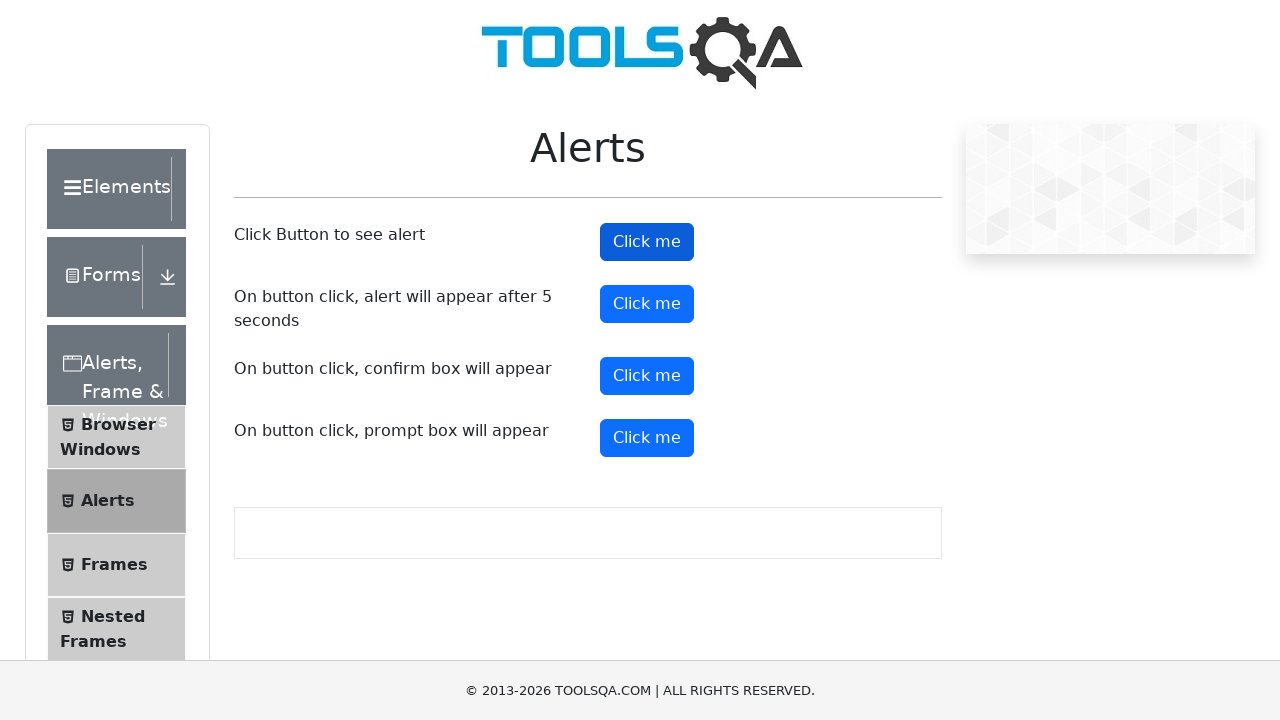

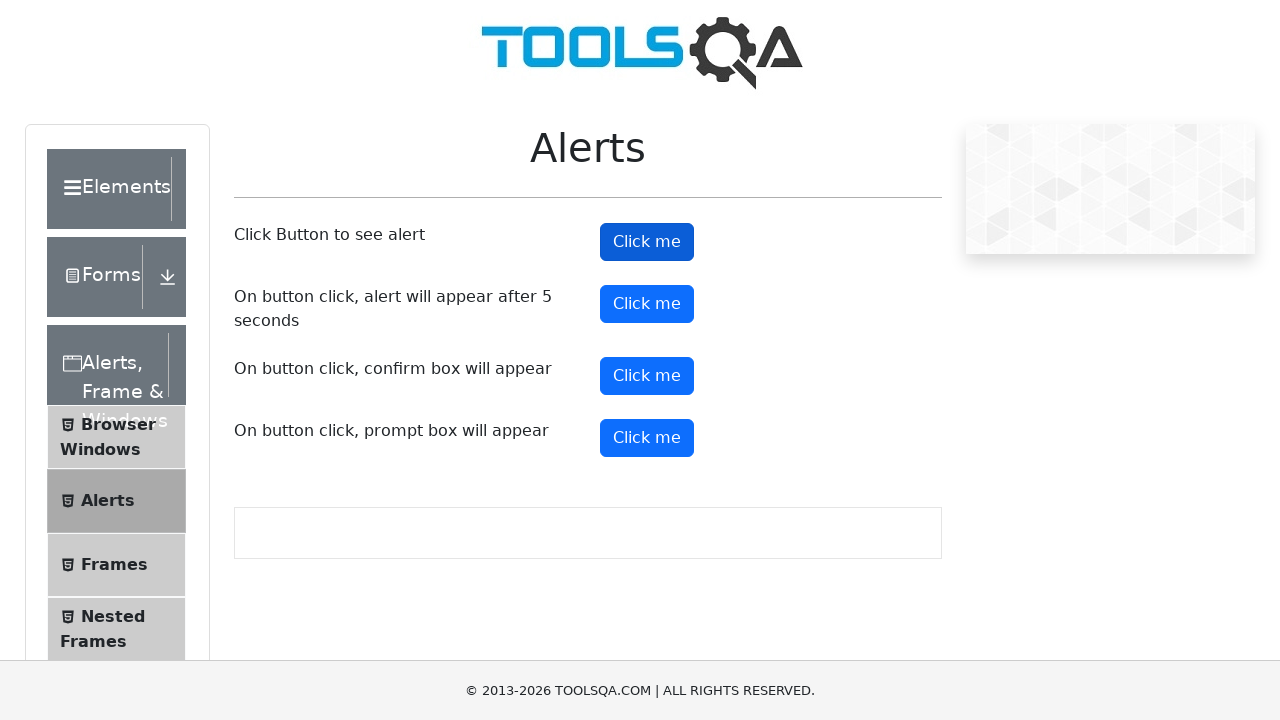